Waits for price to reach $100, books an item, solves a mathematical problem, and submits the answer

Starting URL: http://suninjuly.github.io/explicit_wait2.html

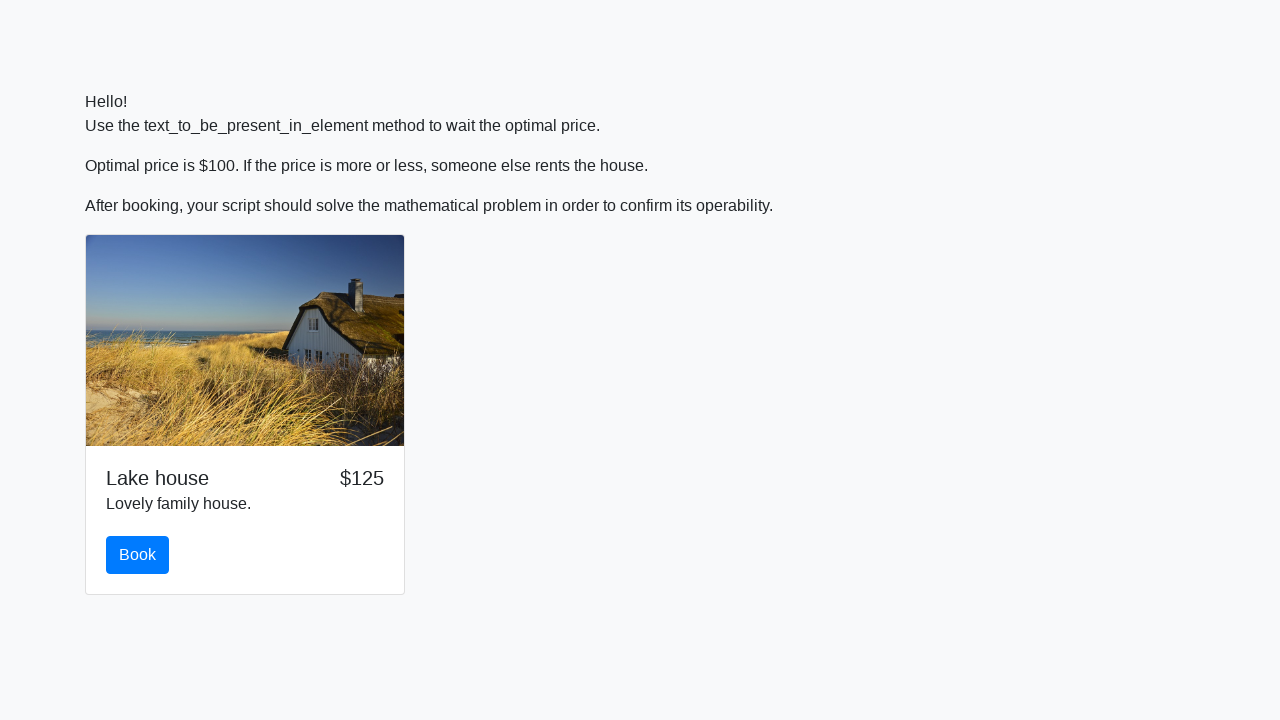

Waited for price to reach $100
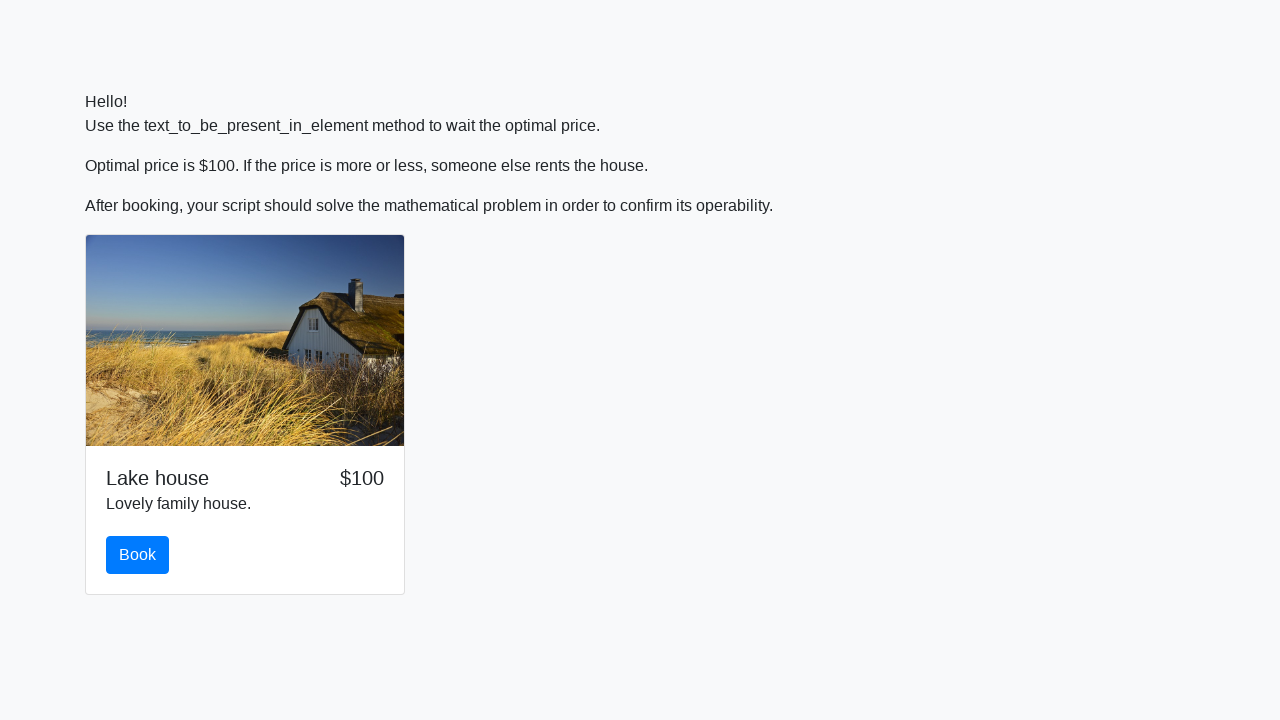

Clicked book button at (138, 555) on #book
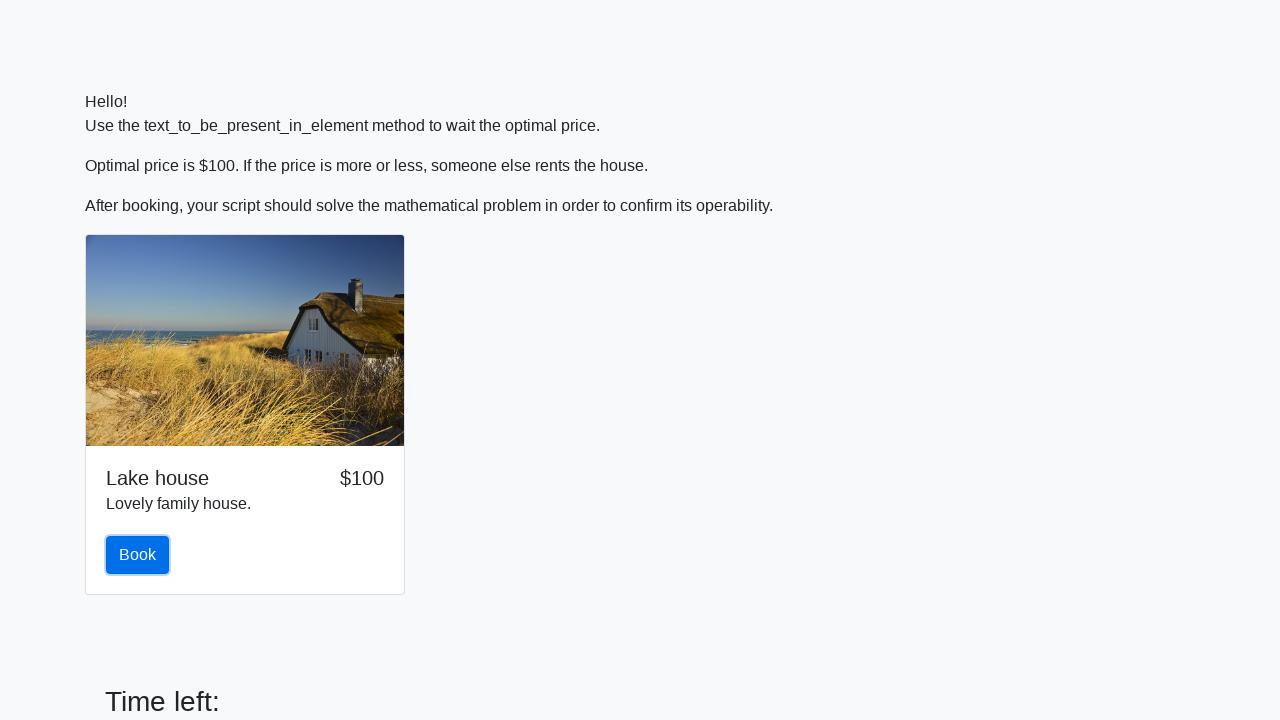

Retrieved input value: 254
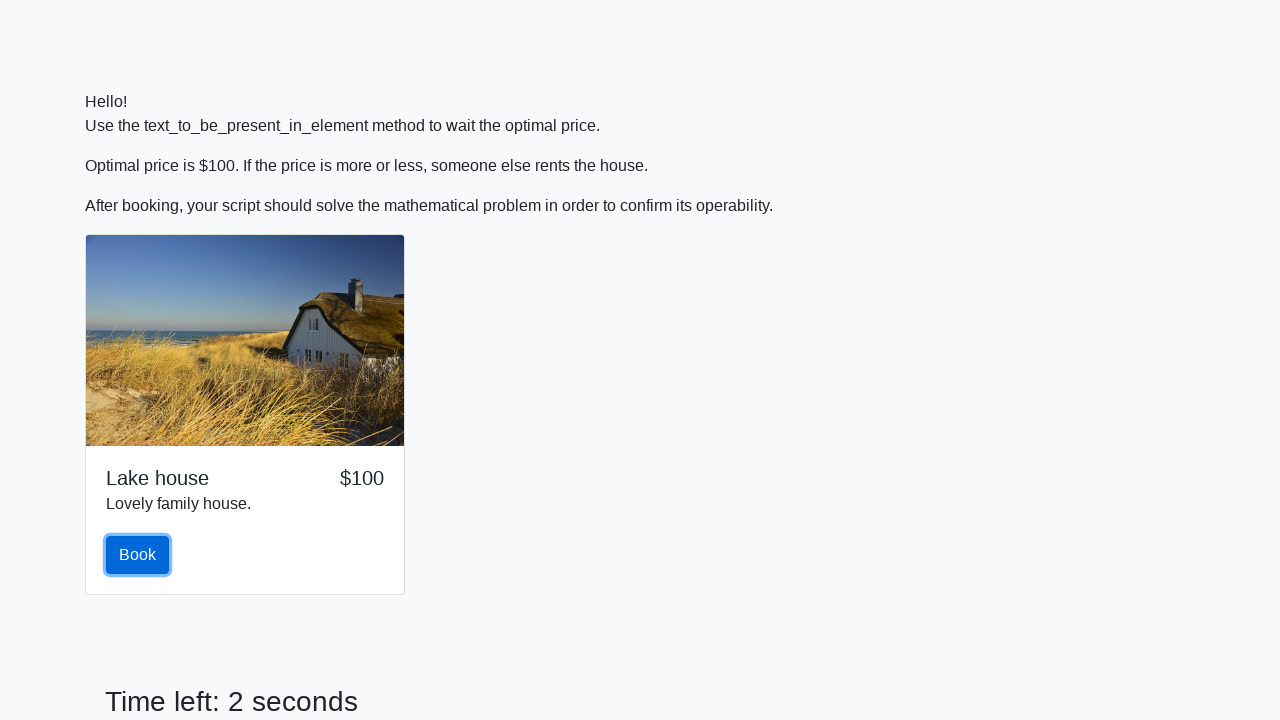

Calculated mathematical result: 1.6908311127213693
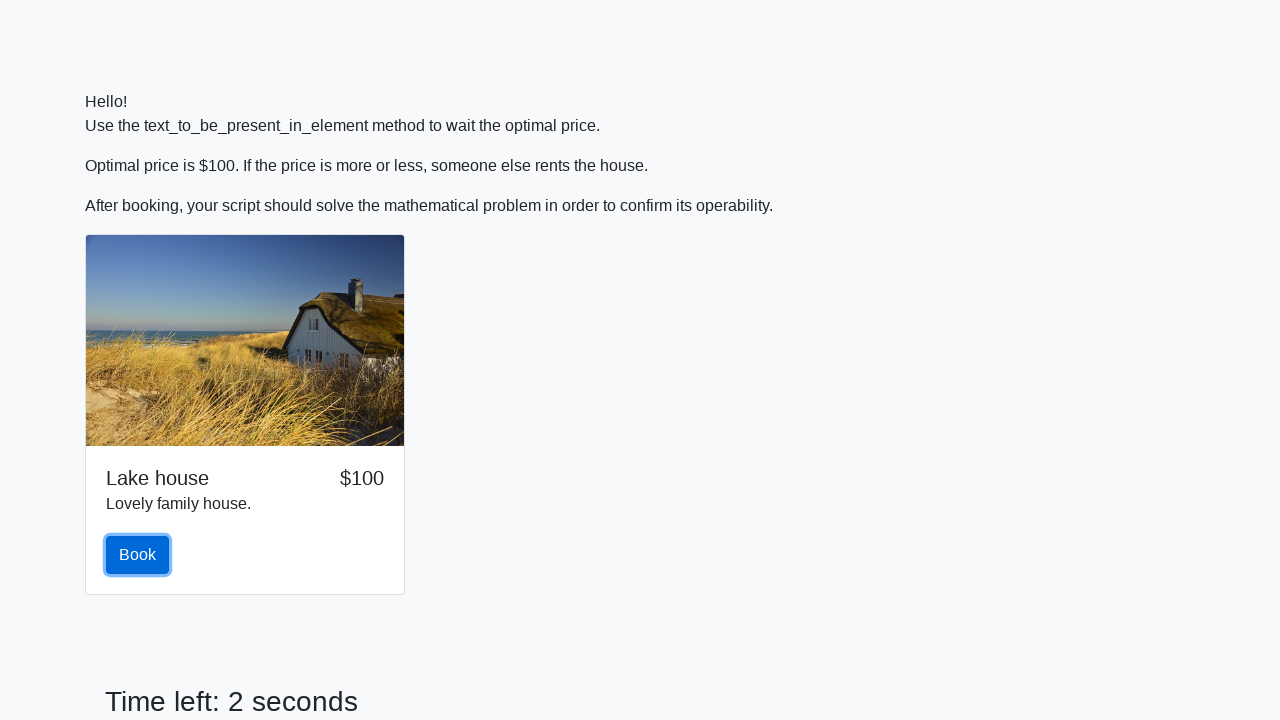

Filled answer field with calculated value on #answer
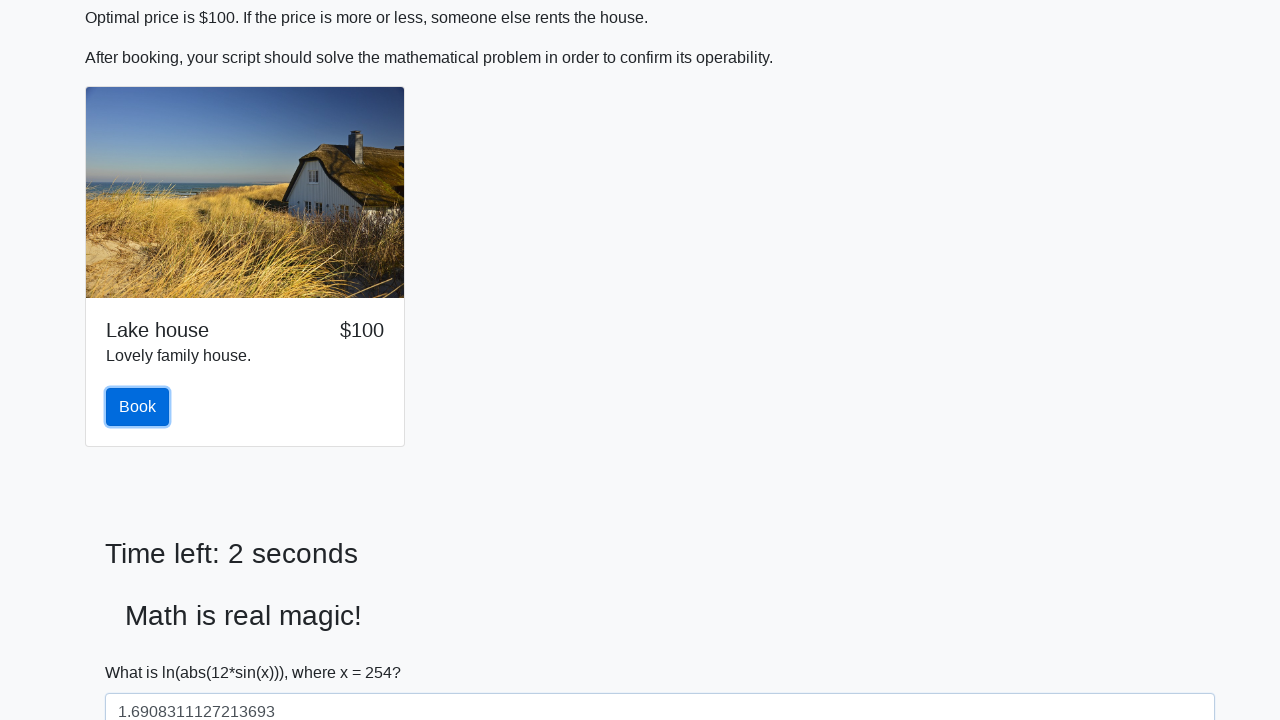

Clicked solve button to submit answer at (143, 651) on #solve
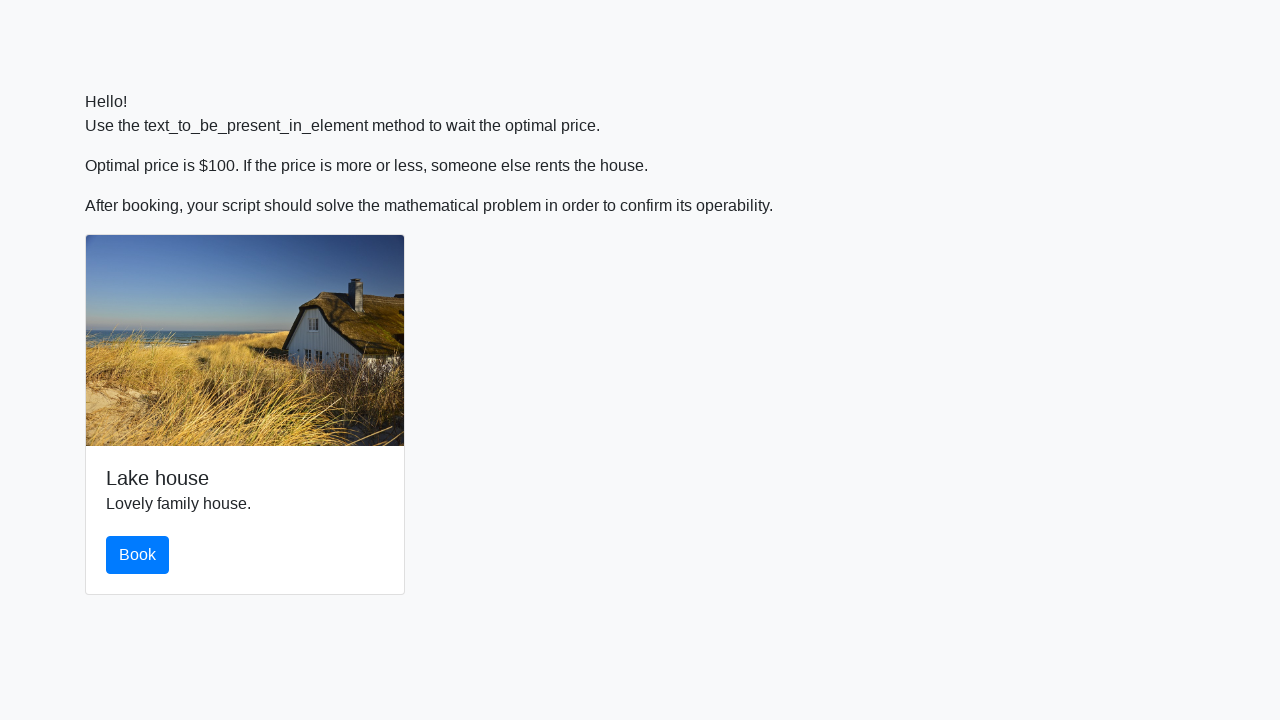

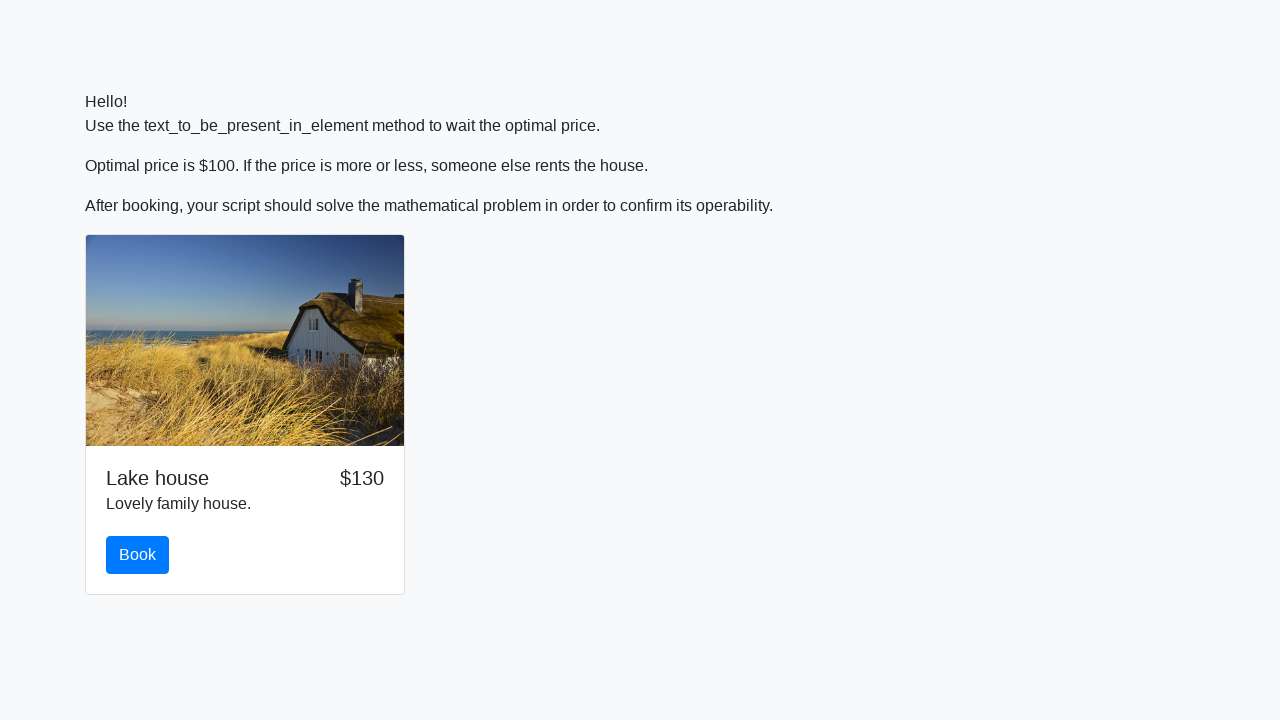